Tests text box form submission by entering a username and email, then submitting the form and verifying the output displays the entered values.

Starting URL: https://demoqa.com/text-box

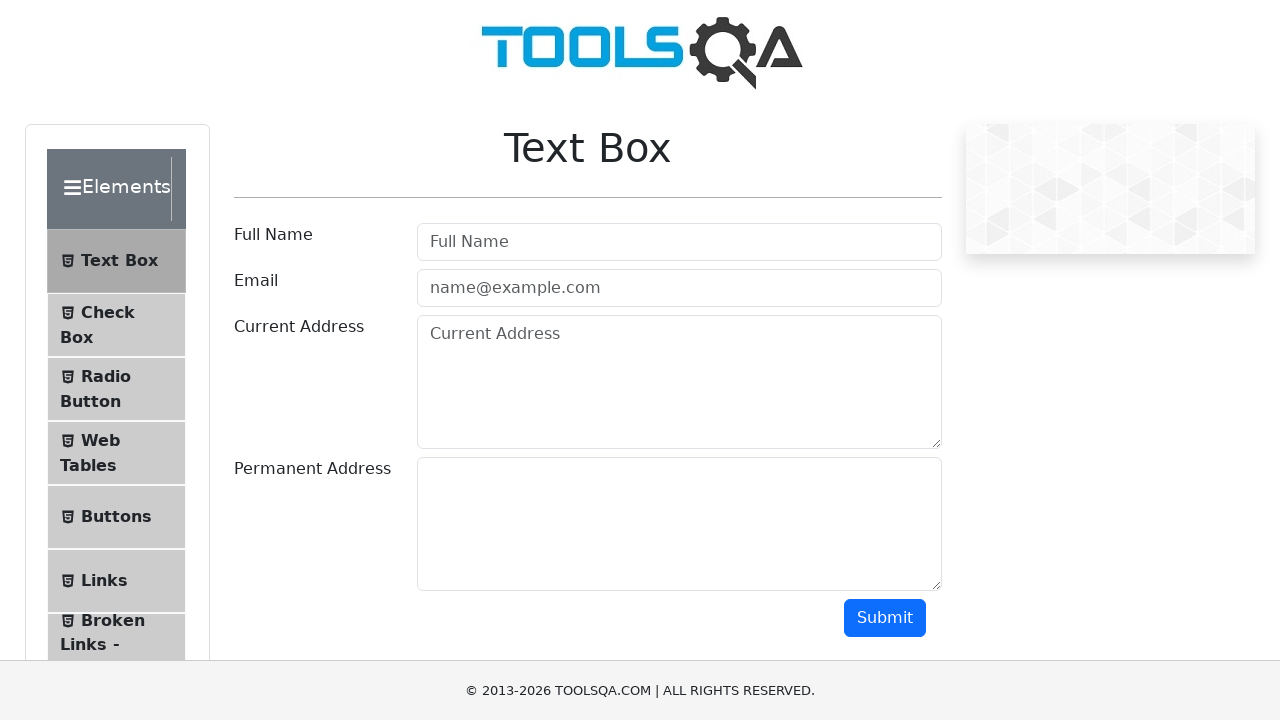

Filled username field with 'Ramanuj' on #userName
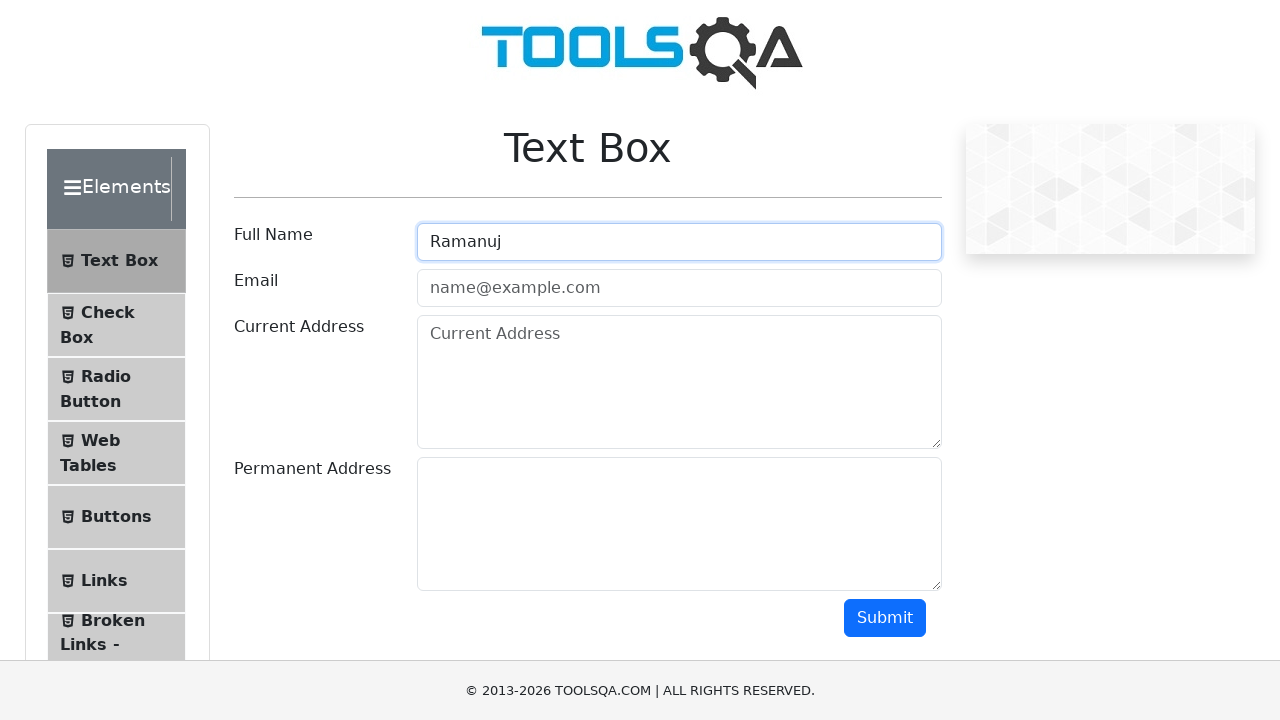

Filled email field with 'ram@gmail.com' on #userEmail
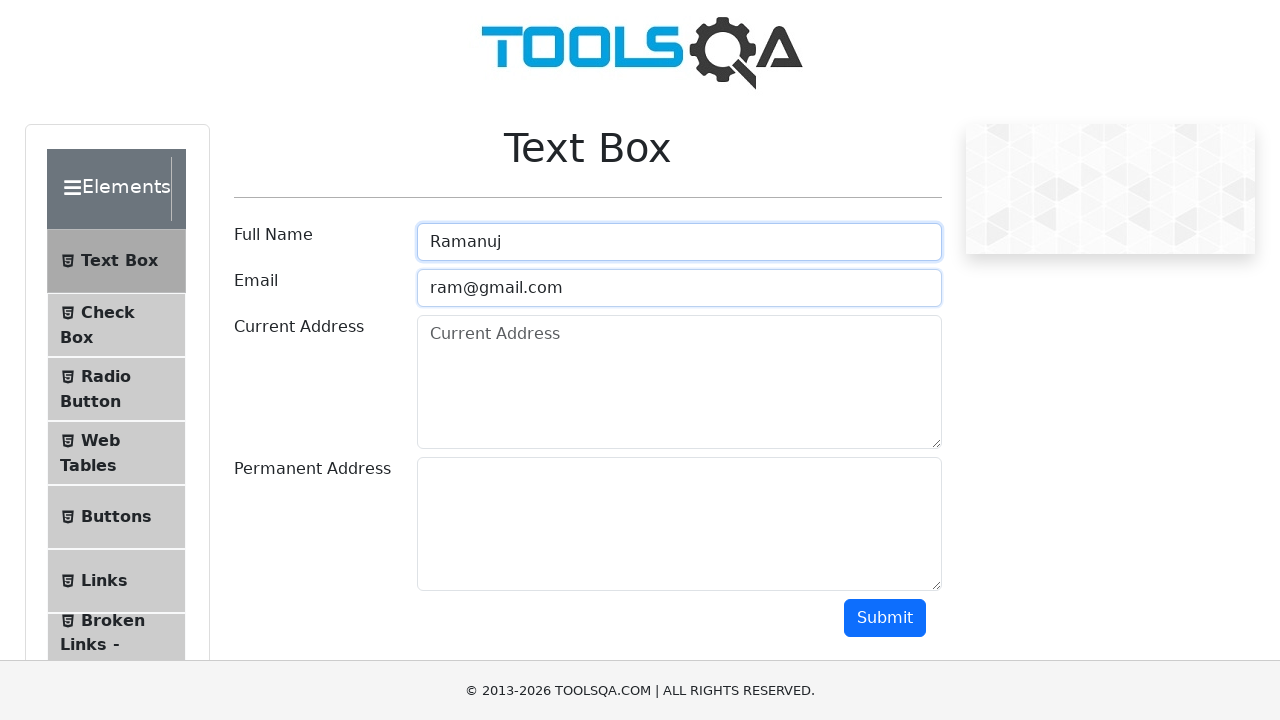

Clicked submit button to submit the form at (885, 618) on #submit
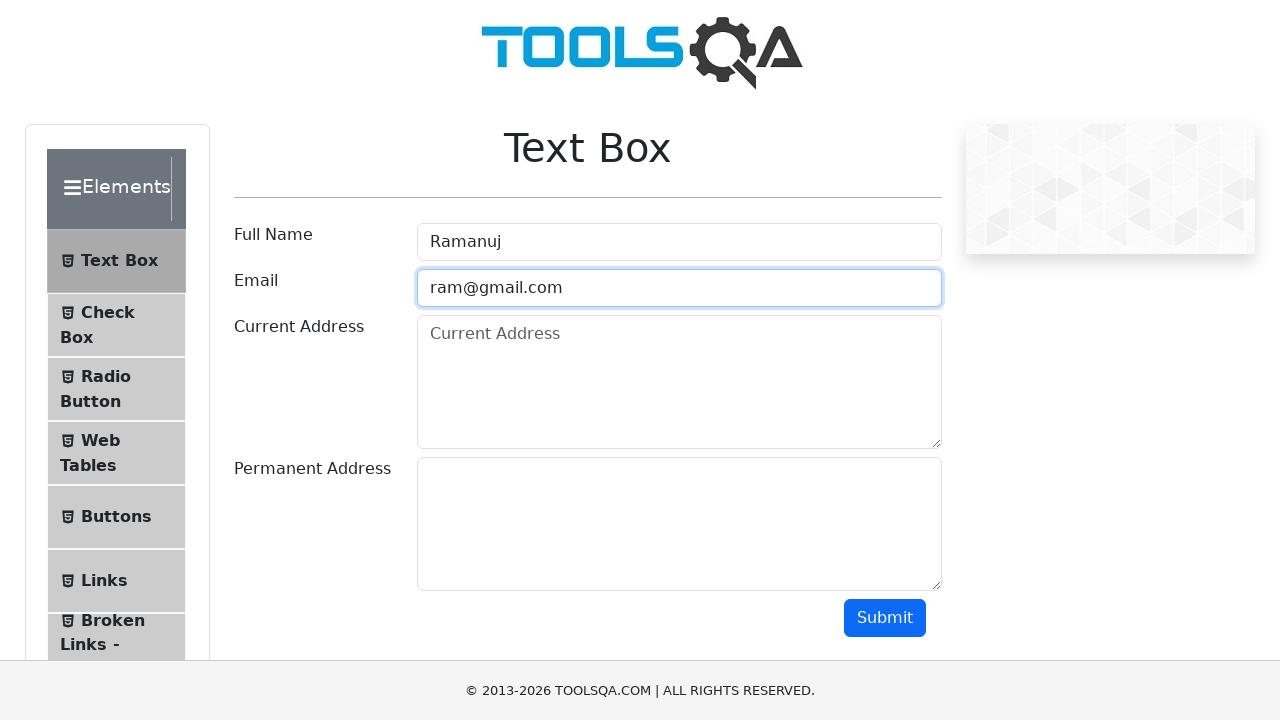

Form output section loaded and verified
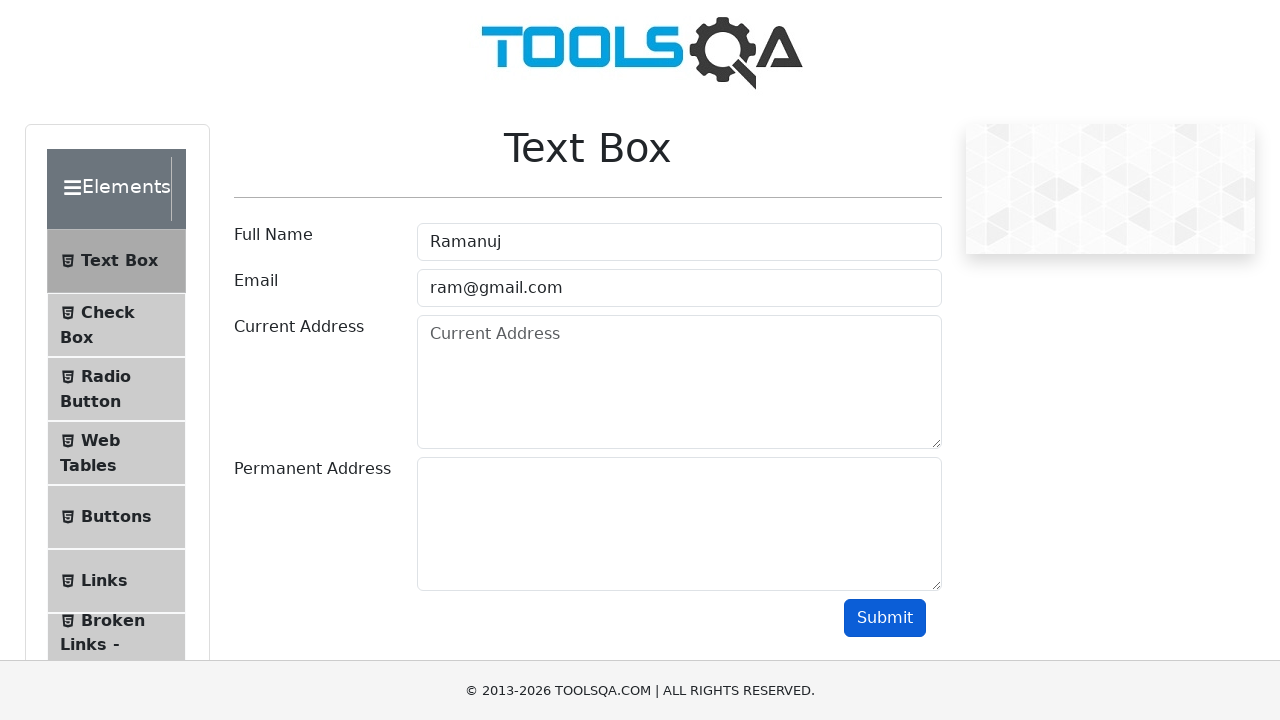

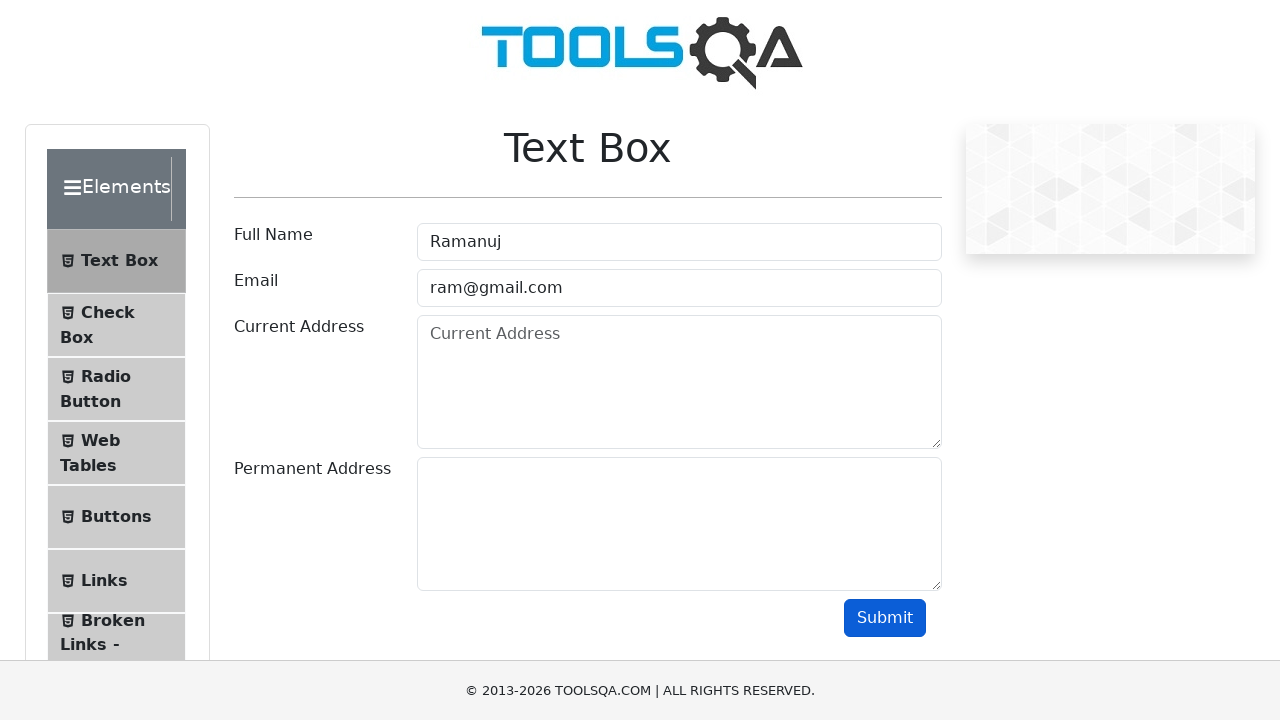